Tests click-and-hold drag selection by selecting items 0-3 in a selectable grid and verifying 4 items are selected

Starting URL: http://jqueryui.com/resources/demos/selectable/display-grid.html

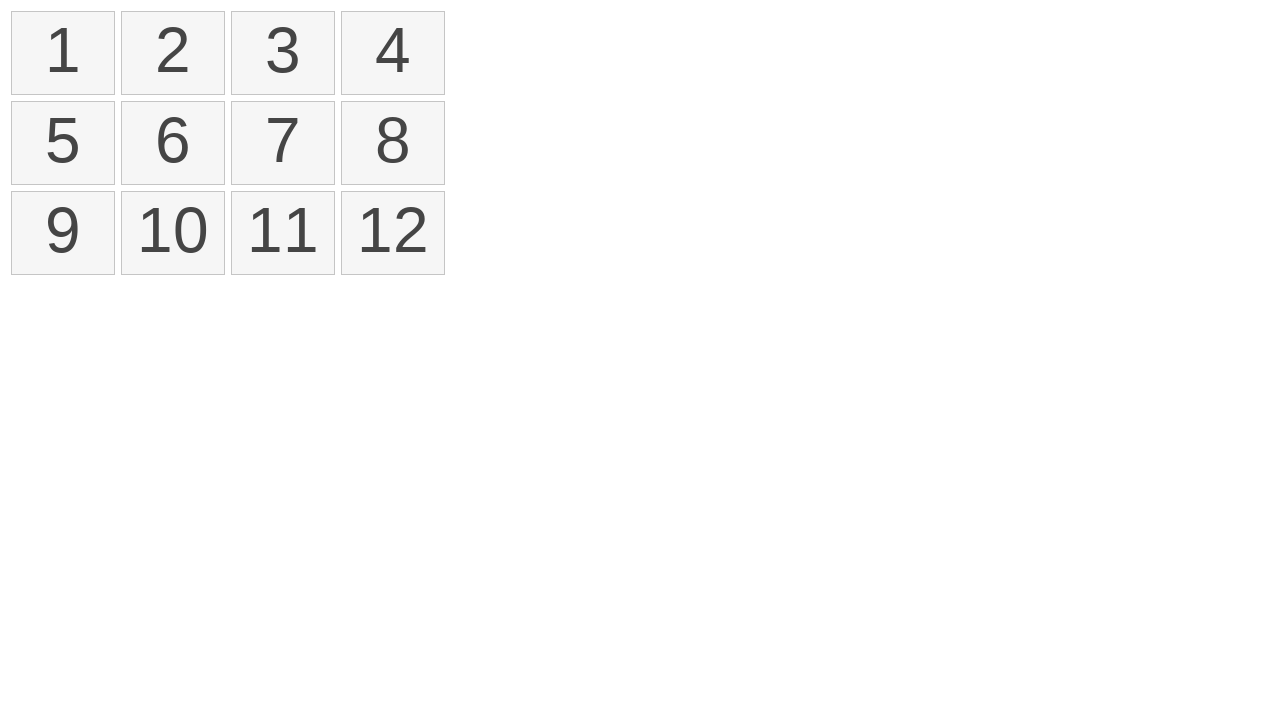

Waited for selectable grid items to load
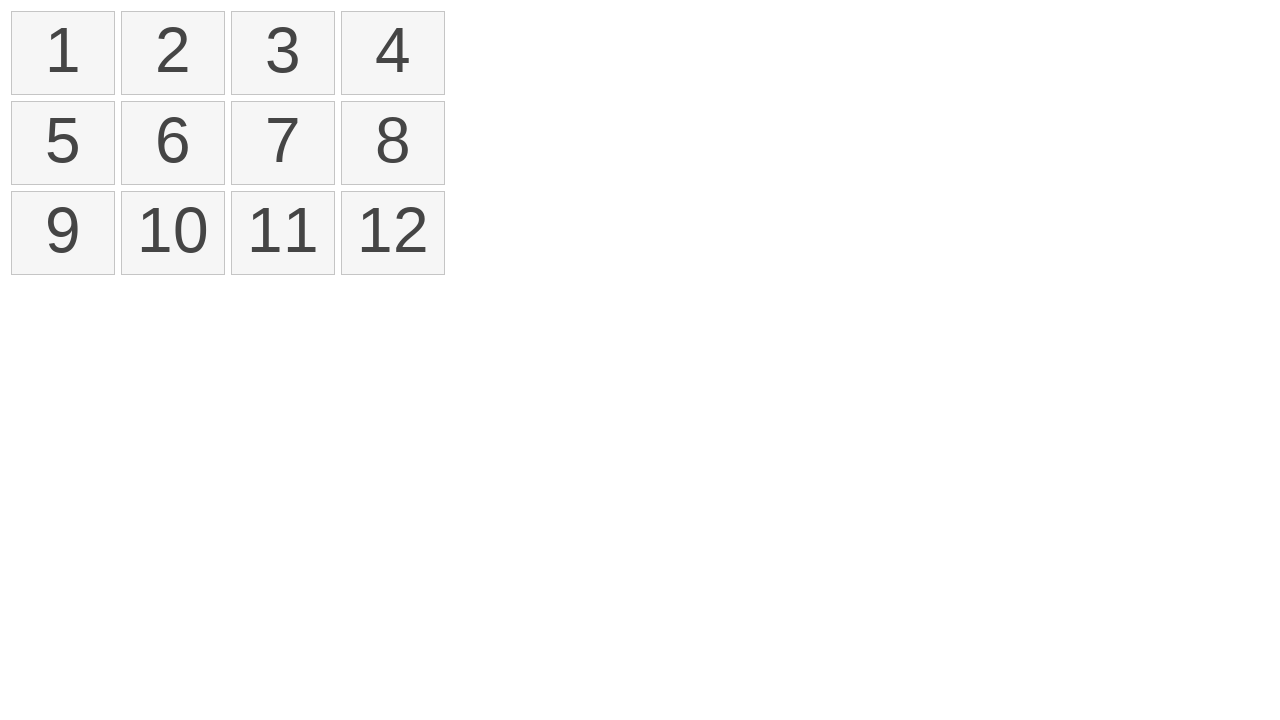

Located all list items in selectable grid
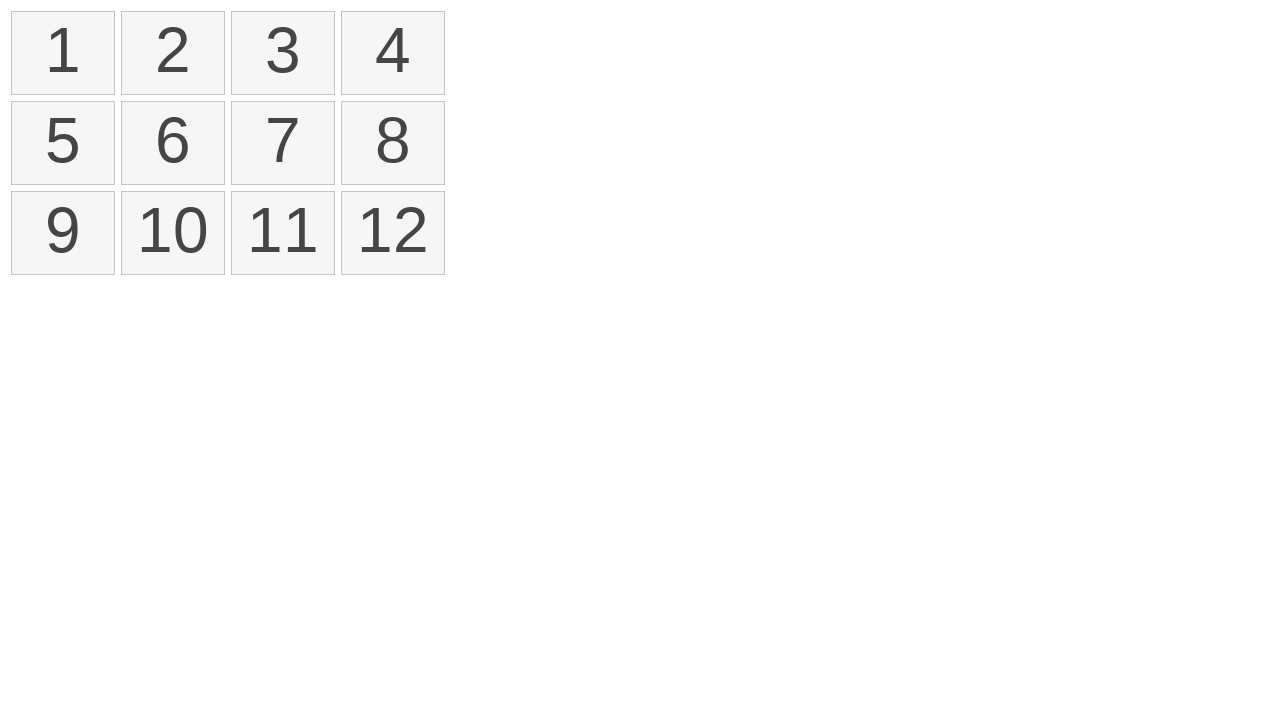

Retrieved first and fourth list items for drag selection
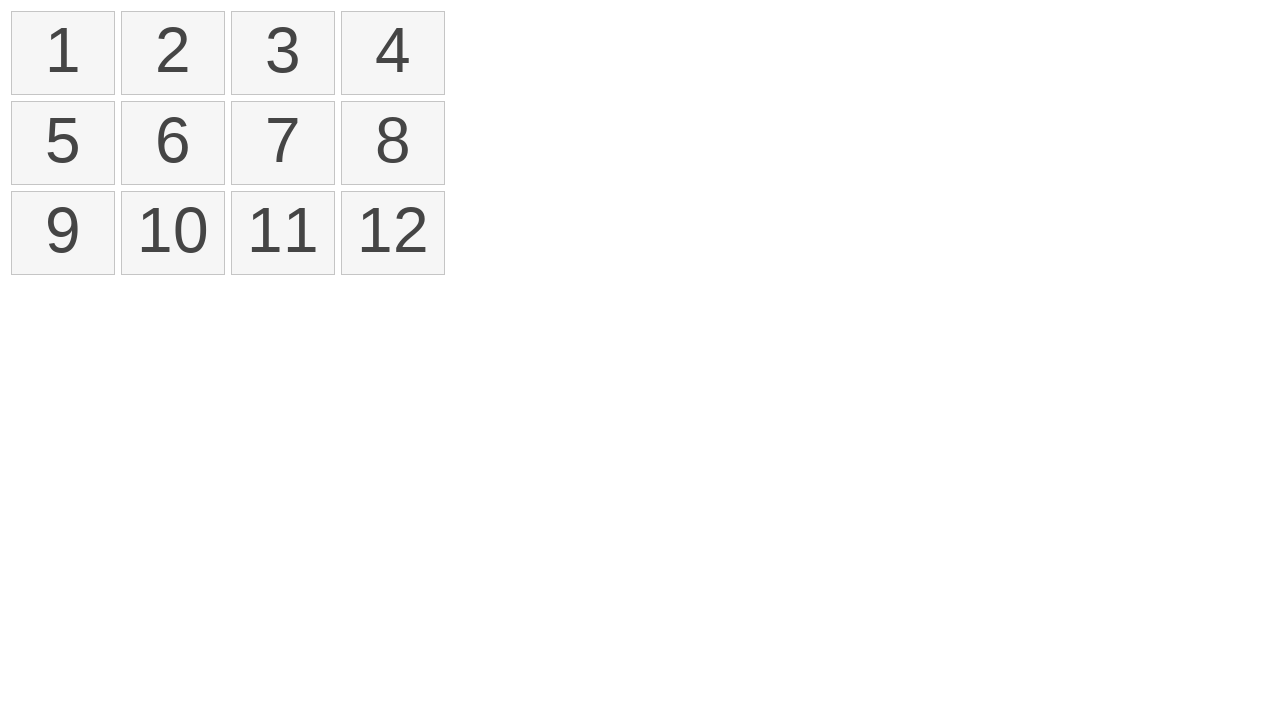

Obtained bounding boxes for first and fourth items
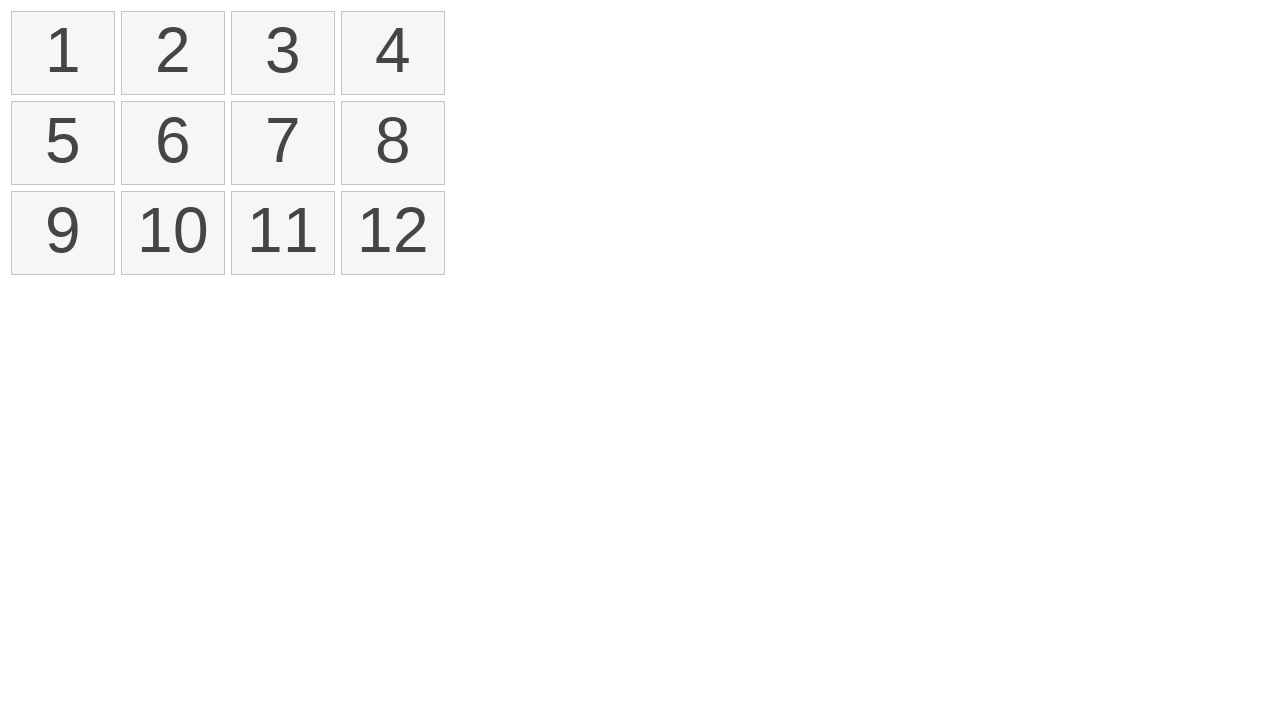

Moved mouse to center of first item at (63, 53)
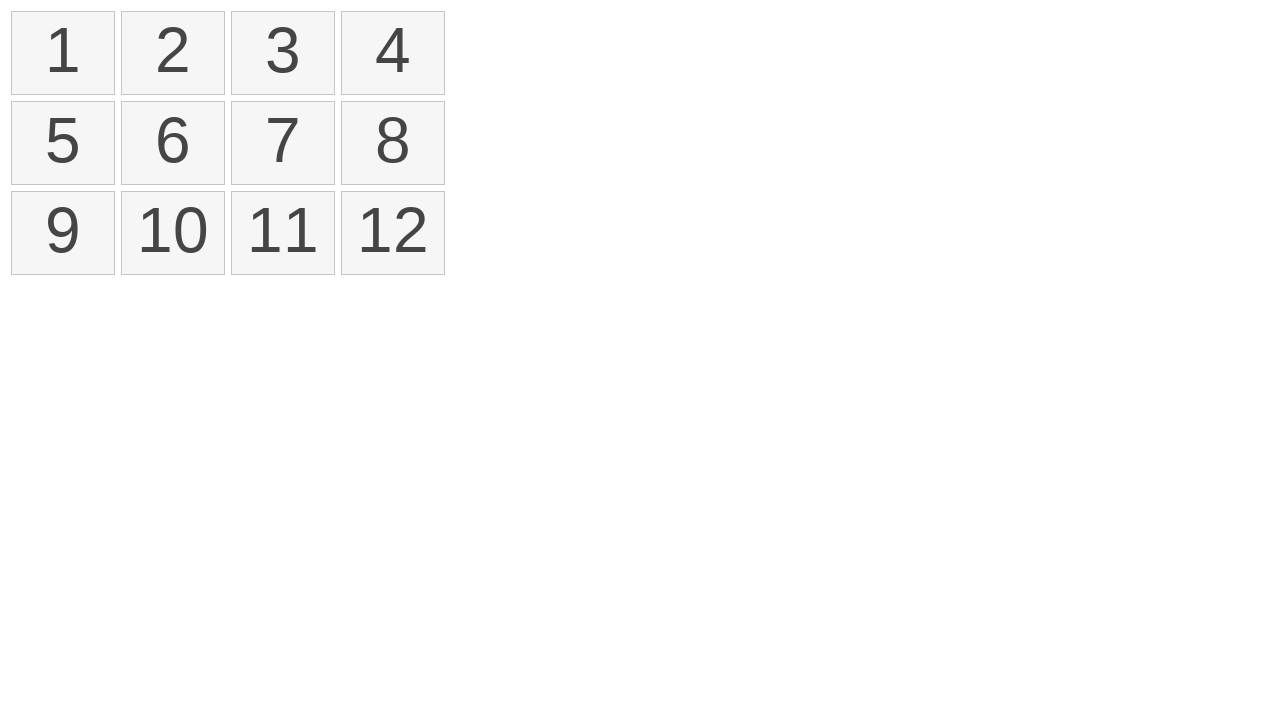

Pressed down mouse button to start drag selection at (63, 53)
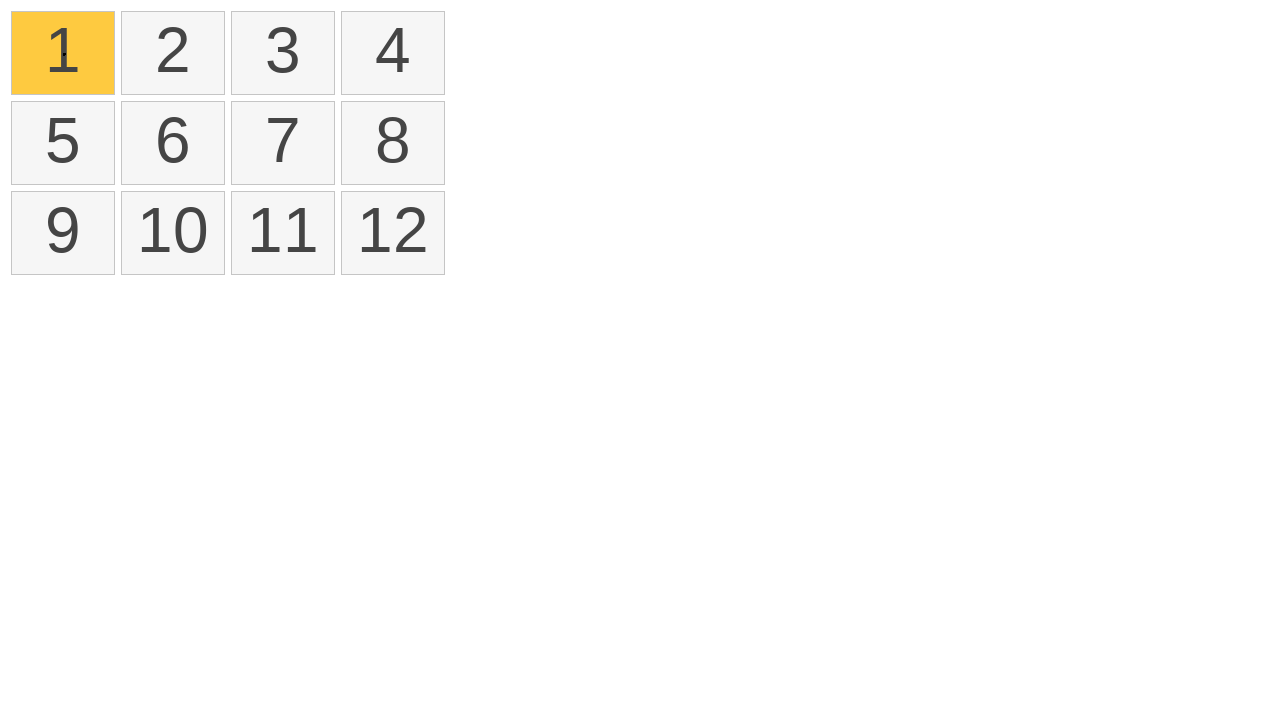

Dragged mouse to center of fourth item at (393, 53)
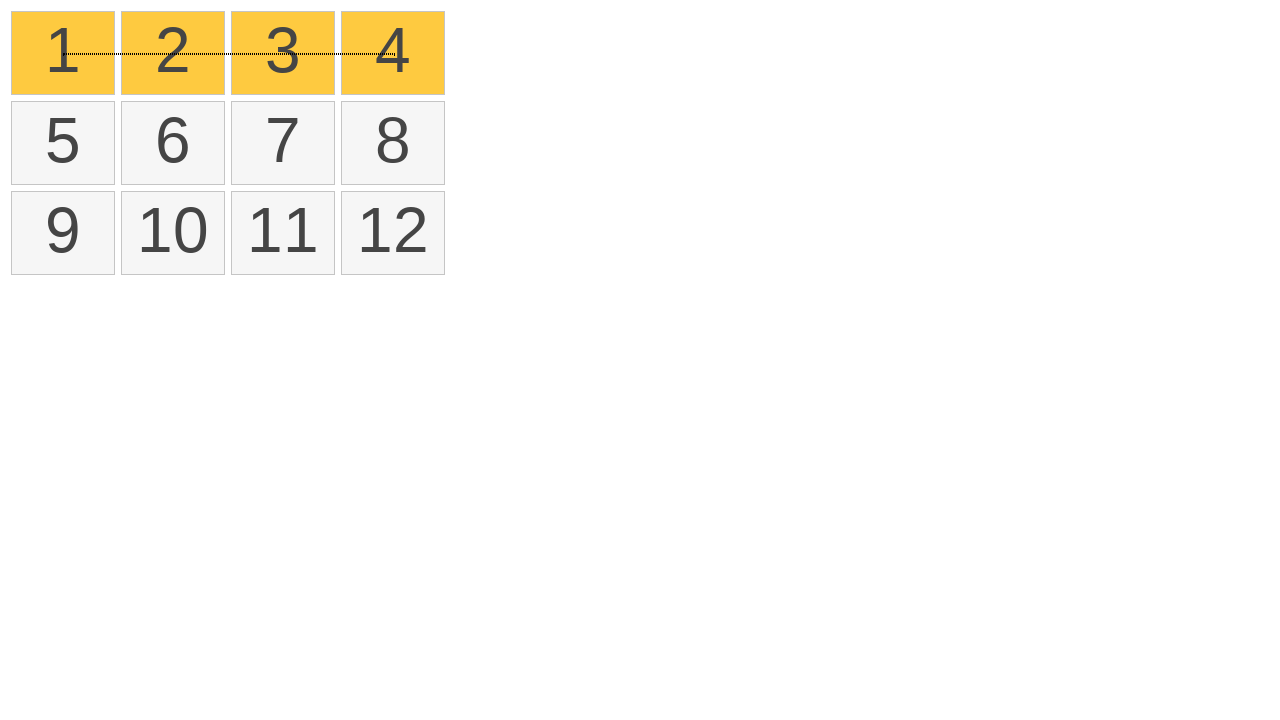

Released mouse button to complete drag selection at (393, 53)
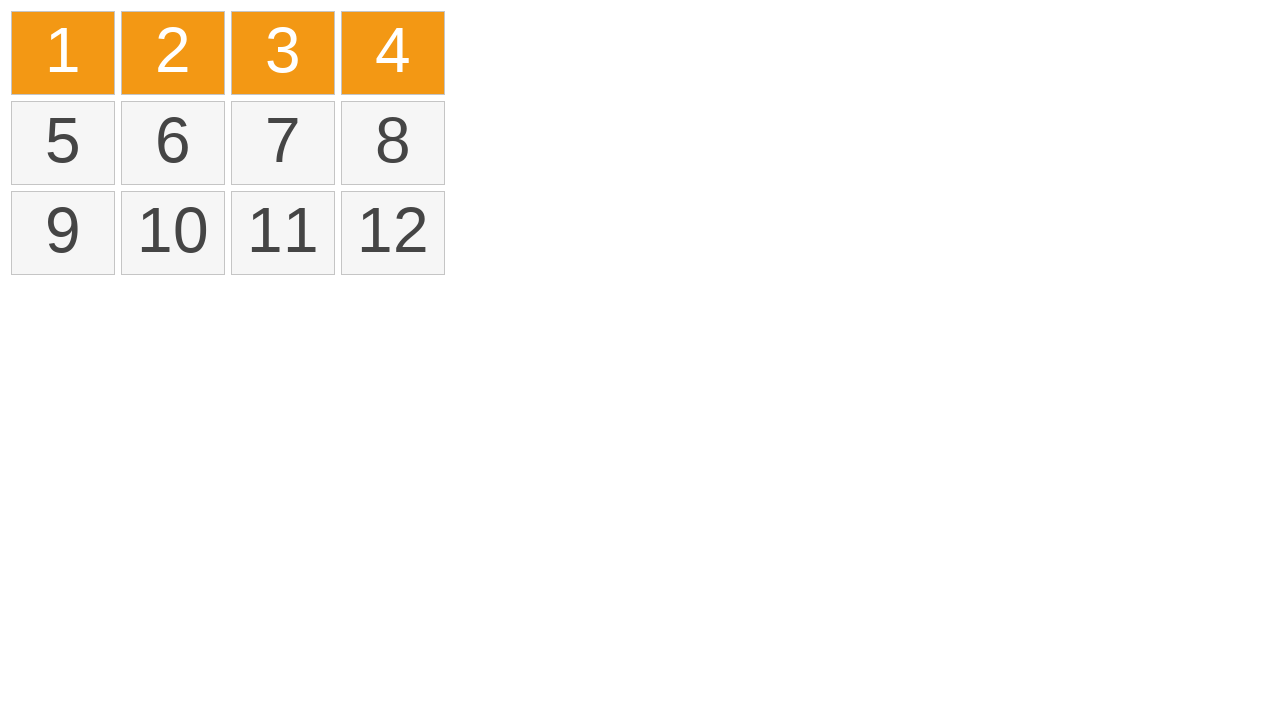

Located all selected items in grid
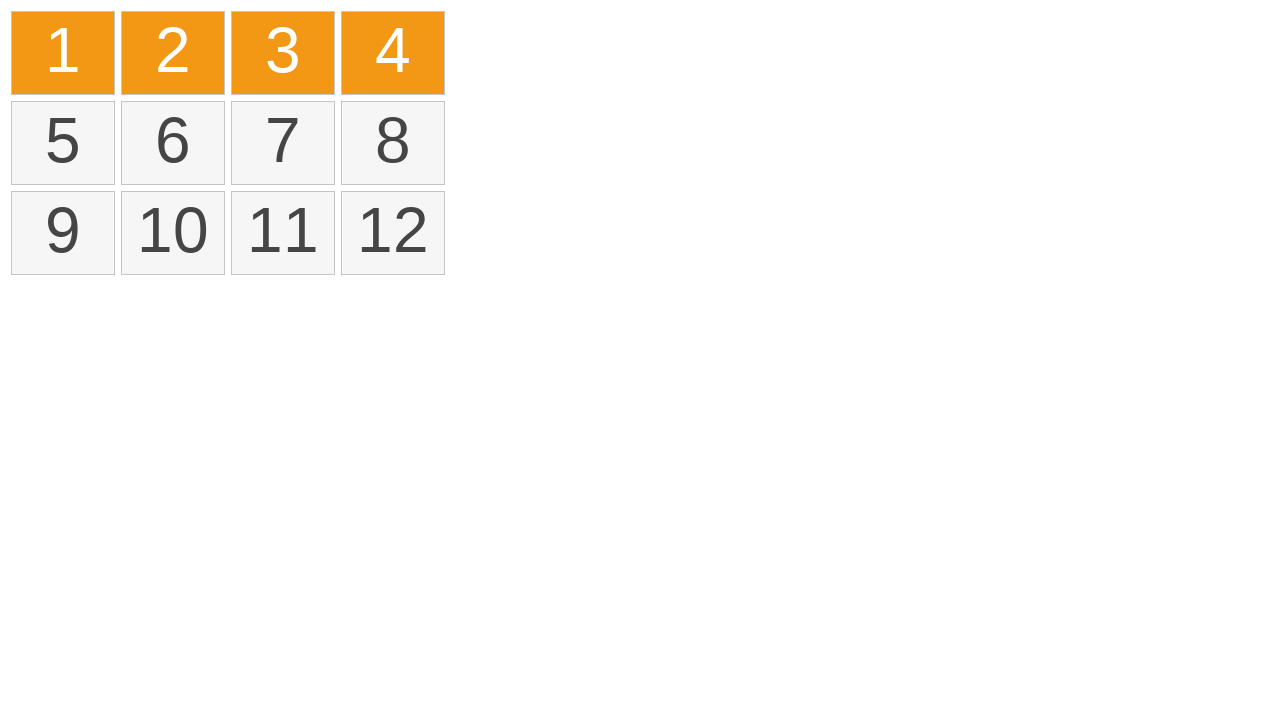

Verified that 4 items are selected after drag operation
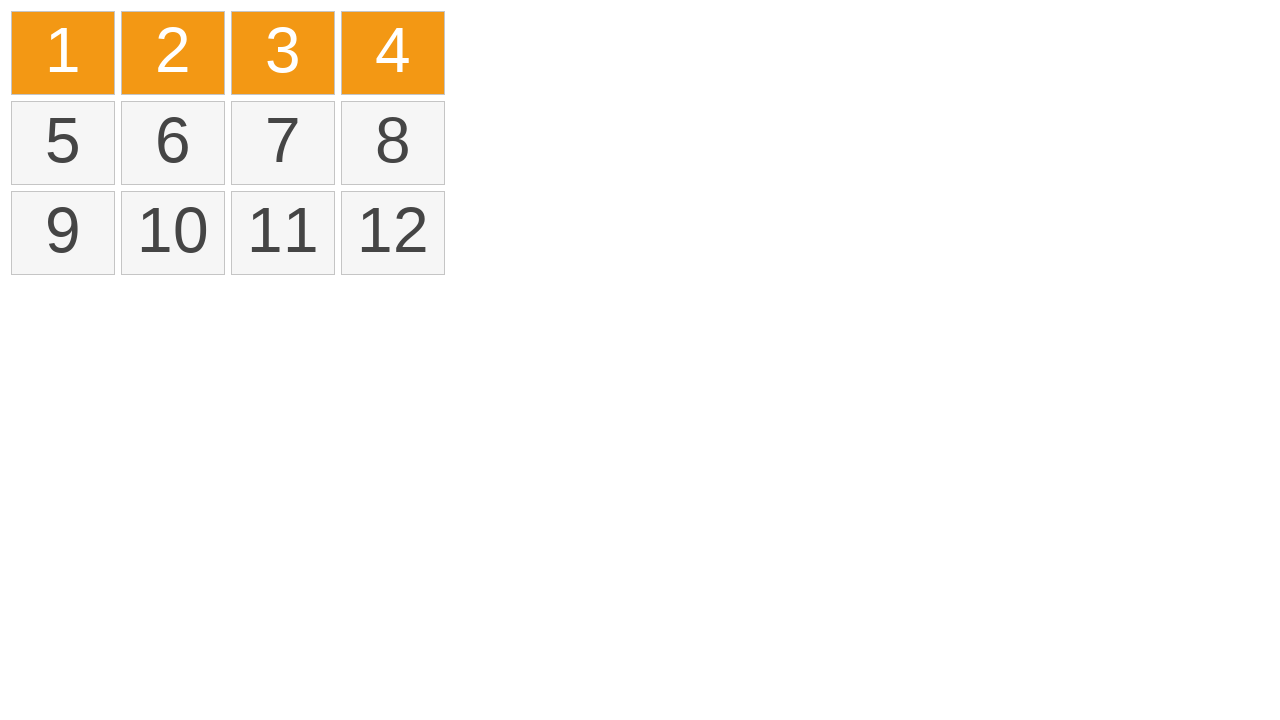

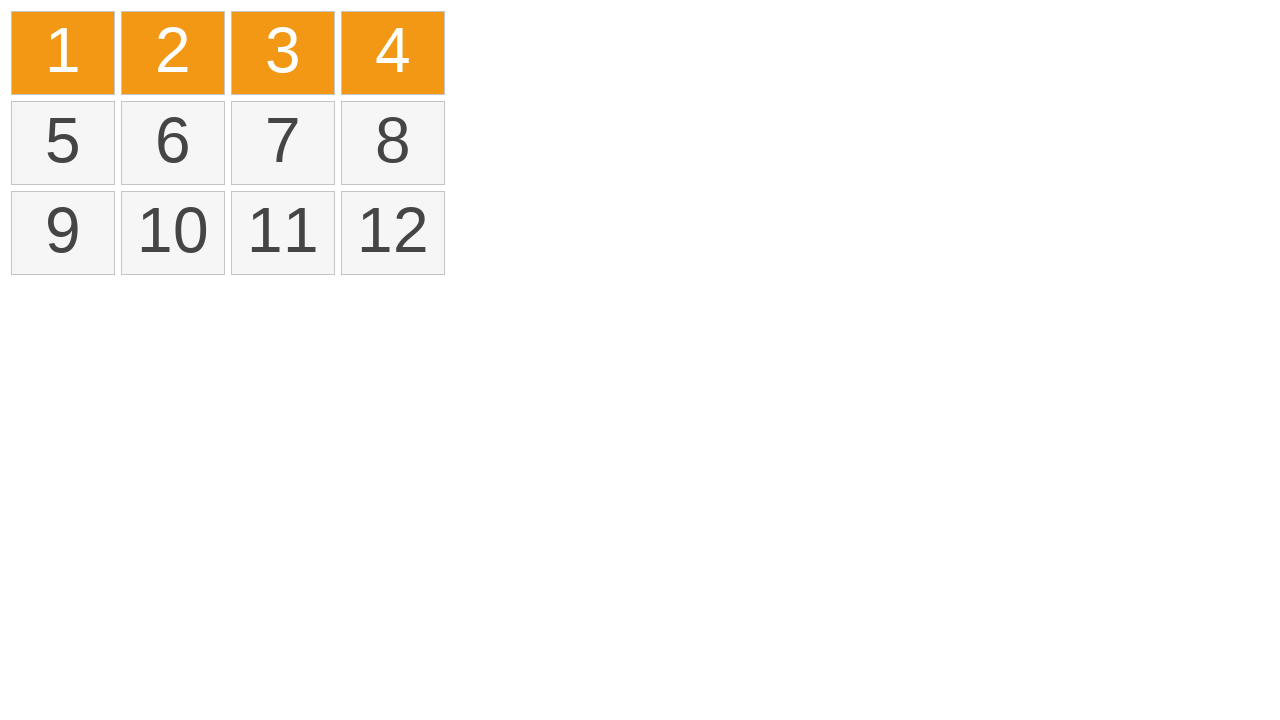